Tests autocomplete functionality by typing "South" and selecting "South Africa" from the dropdown suggestions

Starting URL: https://rahulshettyacademy.com/AutomationPractice/

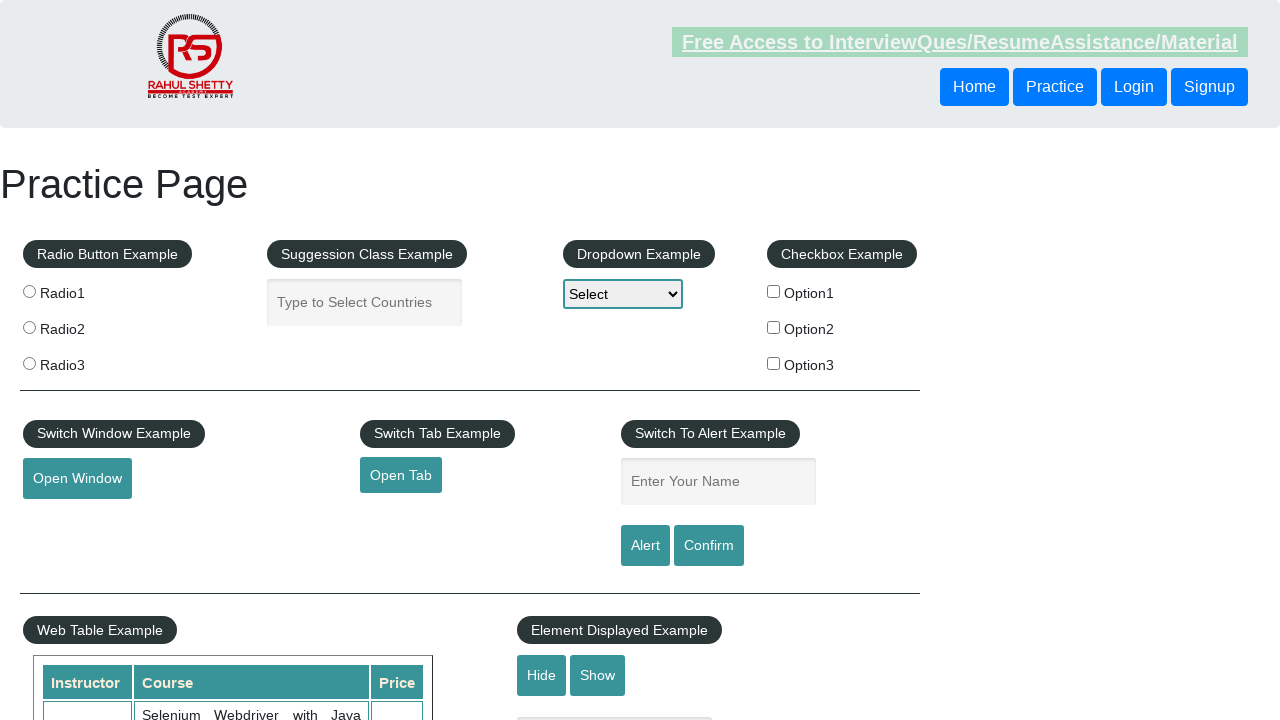

Filled autocomplete input field with 'South' on #autocomplete
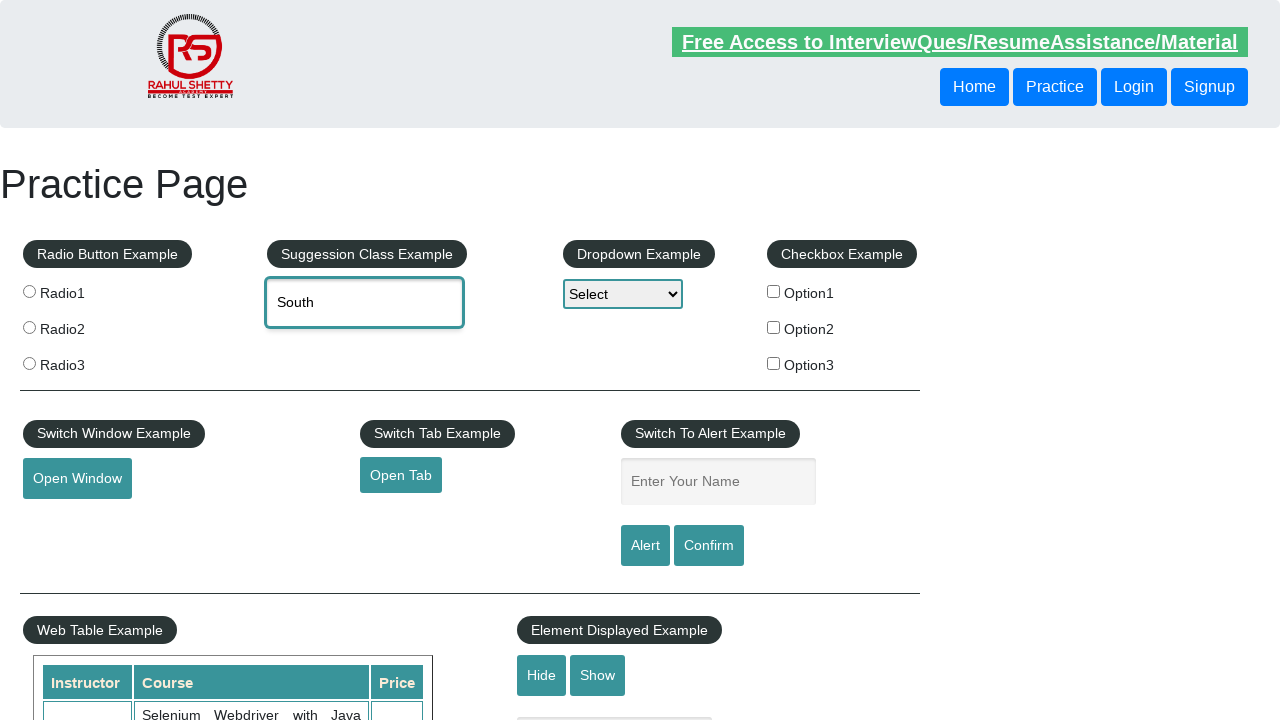

Autocomplete dropdown suggestions appeared
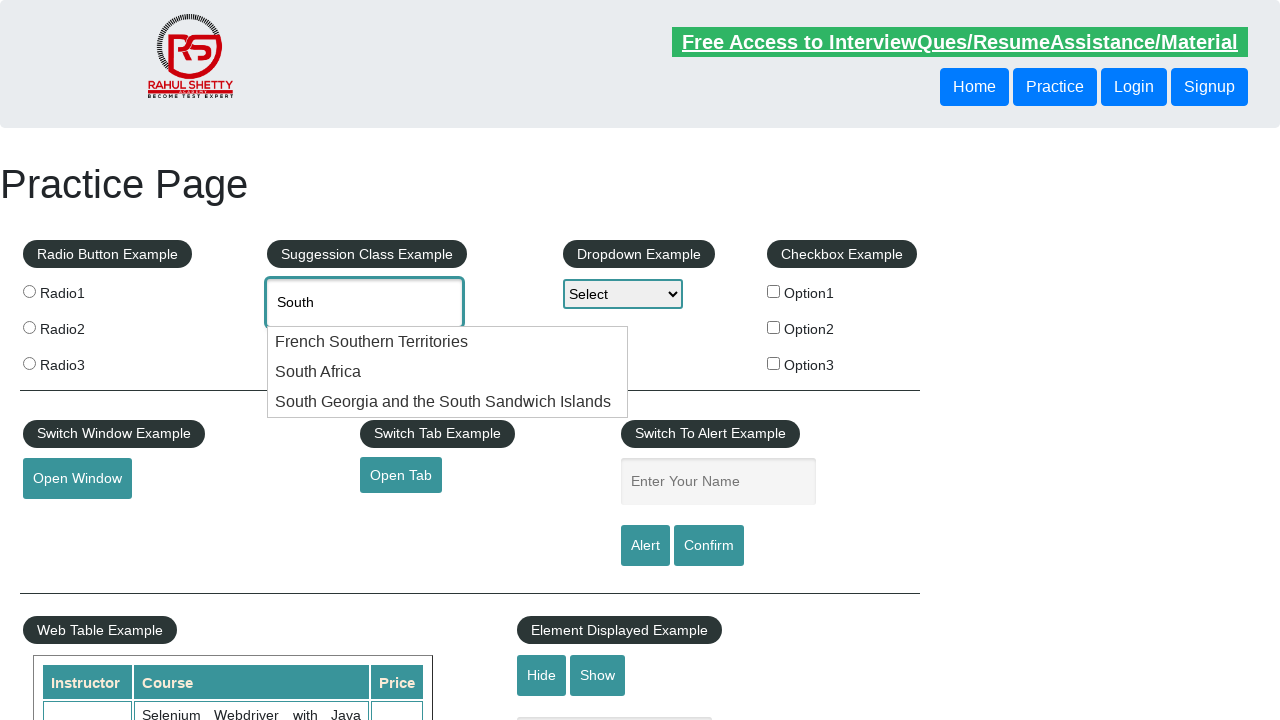

Selected 'South Africa' from autocomplete dropdown at (448, 372) on xpath=//div[@class='ui-menu-item-wrapper' and text()='South Africa']
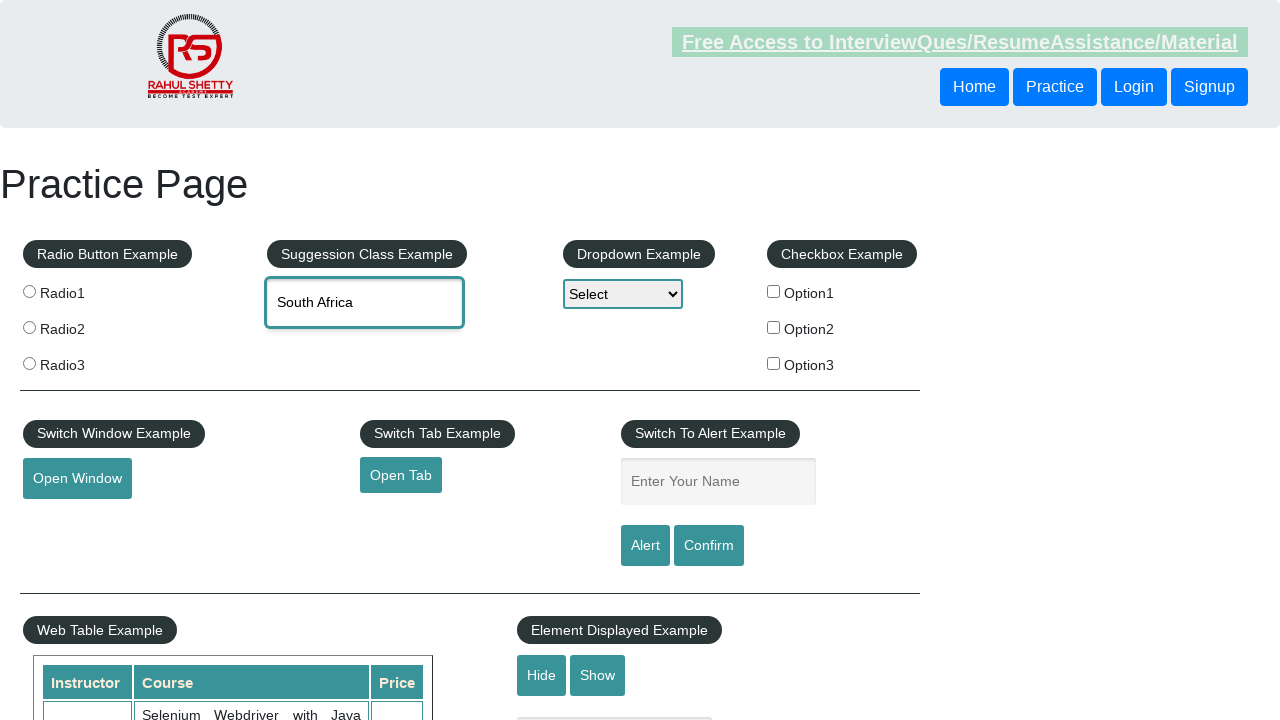

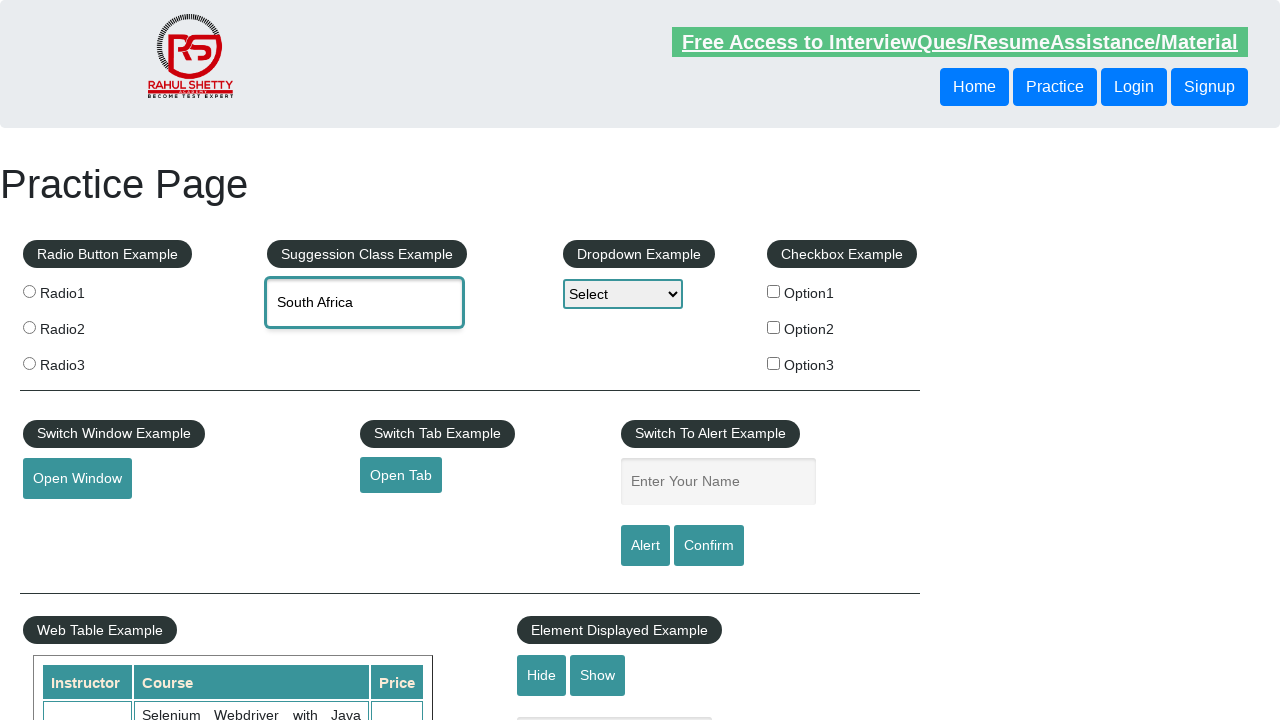